Tests clicking the blue button on the UI Testing Playground class attribute page. The script clicks the button three times in succession, navigating to the page fresh each time.

Starting URL: http://uitestingplayground.com/classattr

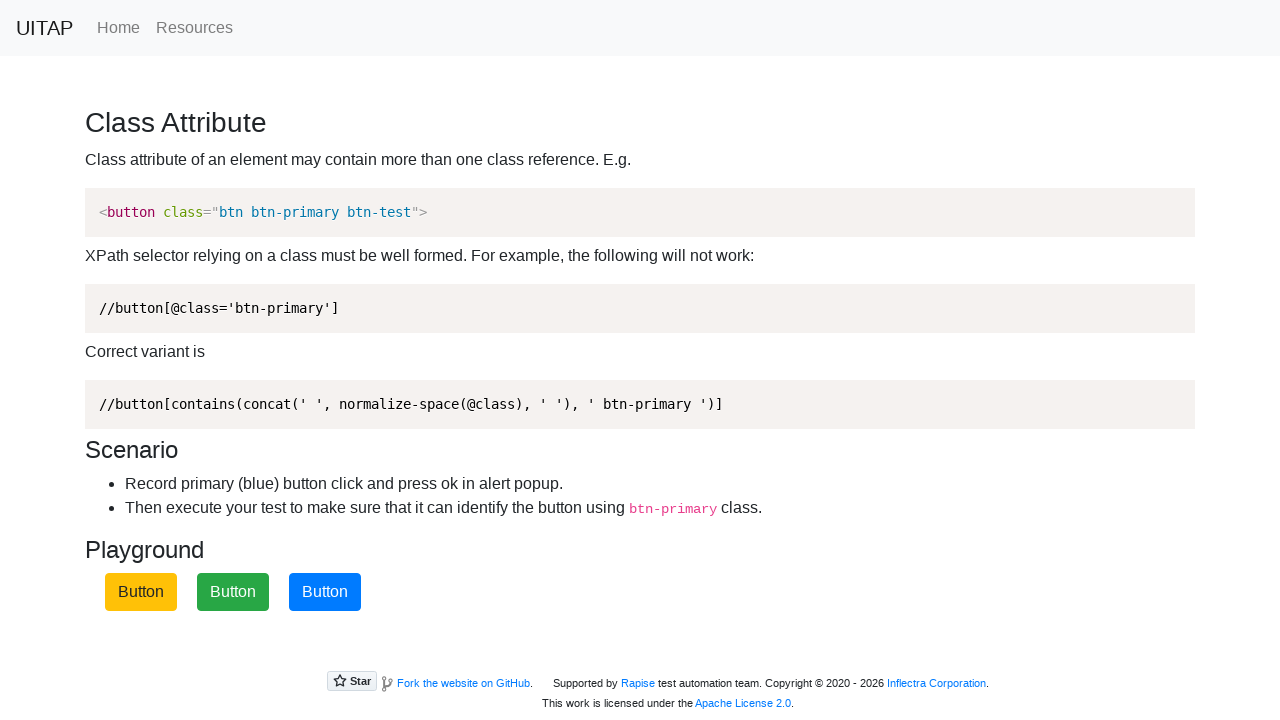

Clicked the blue button on initial page load at (325, 592) on button.btn.btn-primary.btn-test
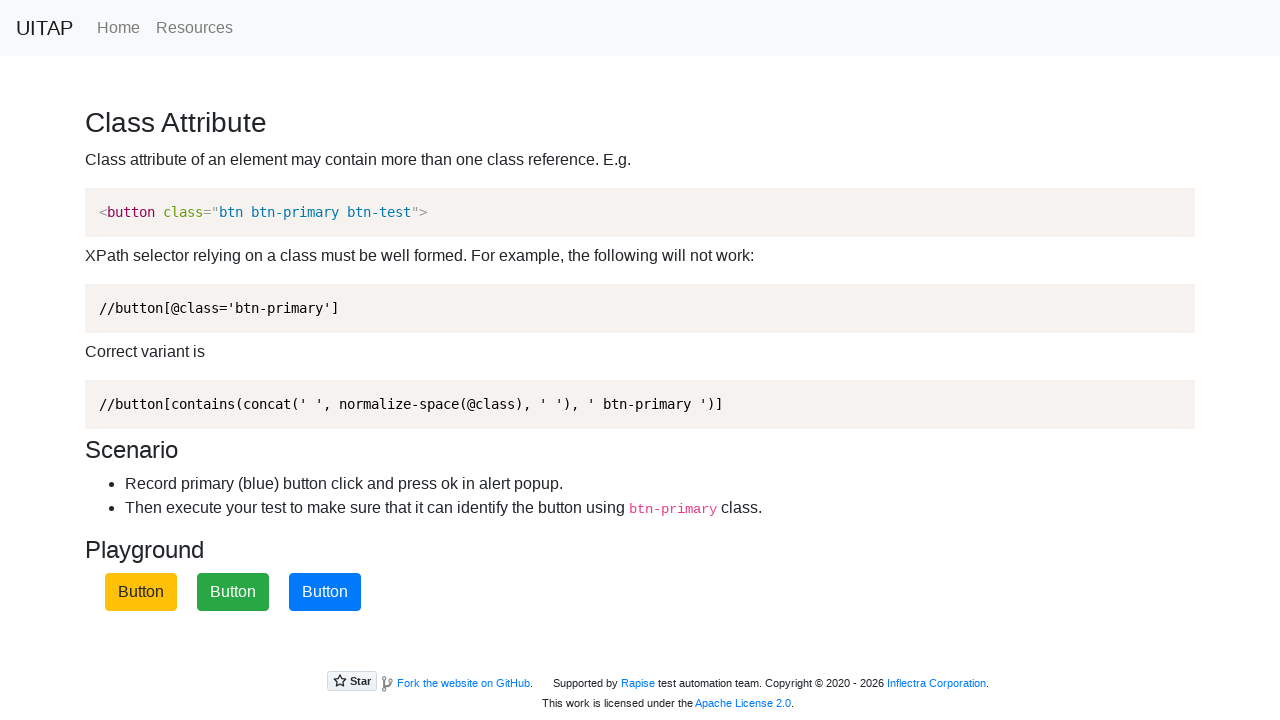

Set up dialog handler to accept alerts
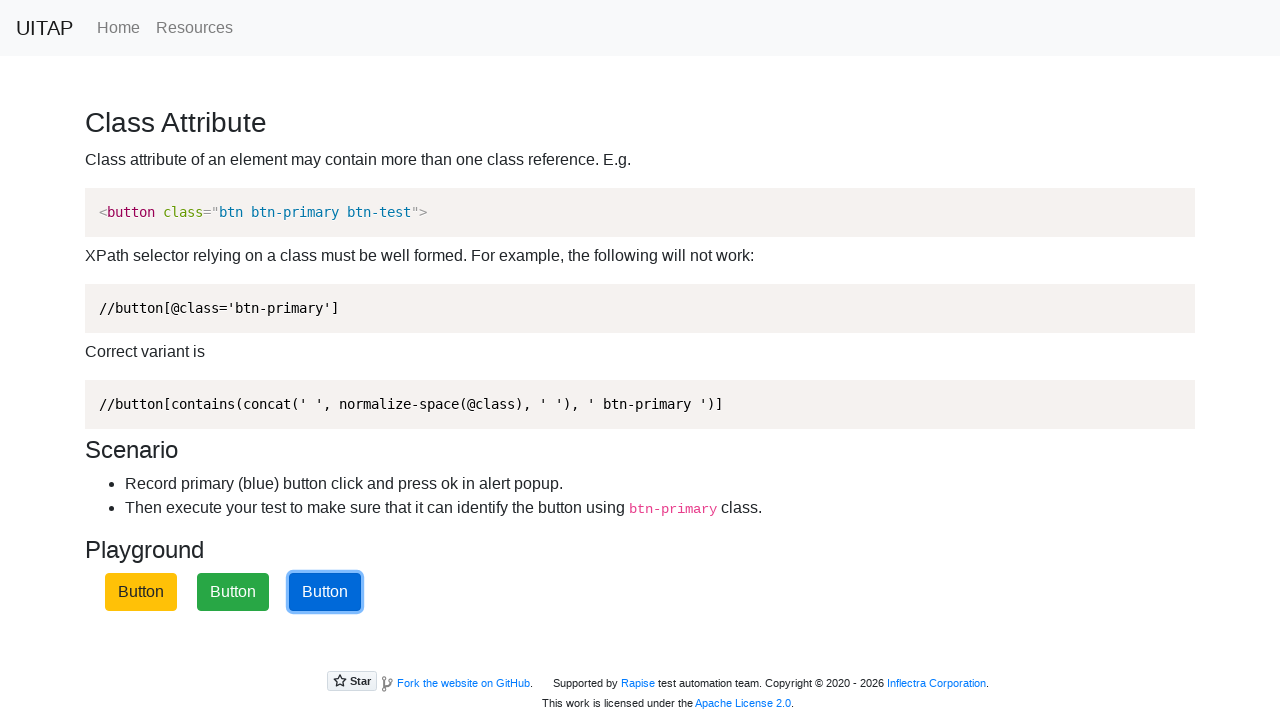

Navigated to class attribute page (iteration 2)
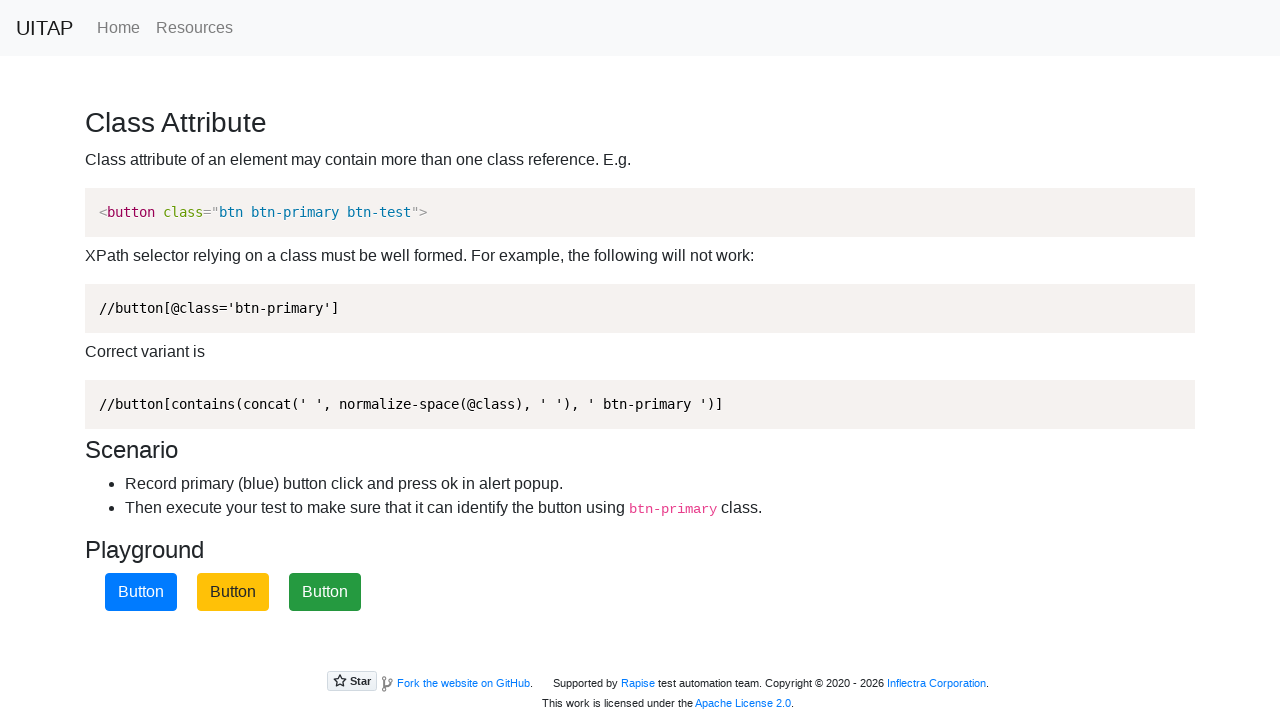

Clicked the blue button (iteration 2) at (141, 592) on button.btn.btn-primary.btn-test
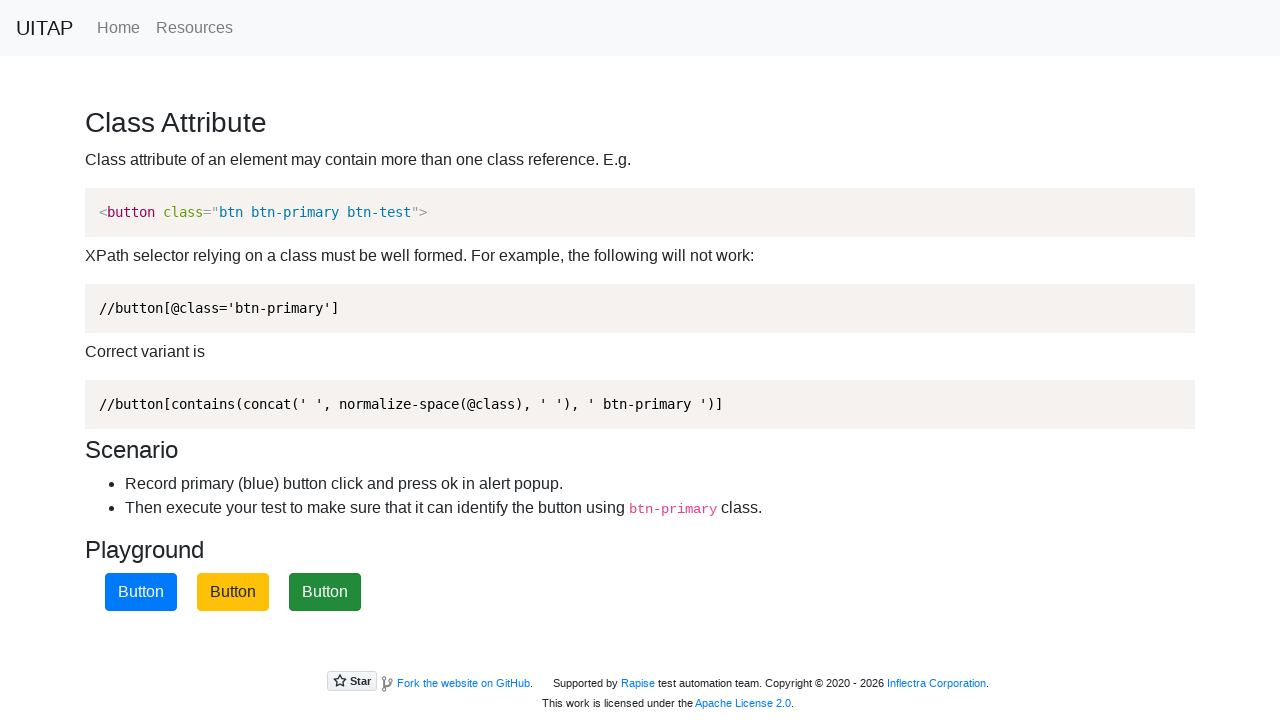

Navigated to class attribute page (iteration 3)
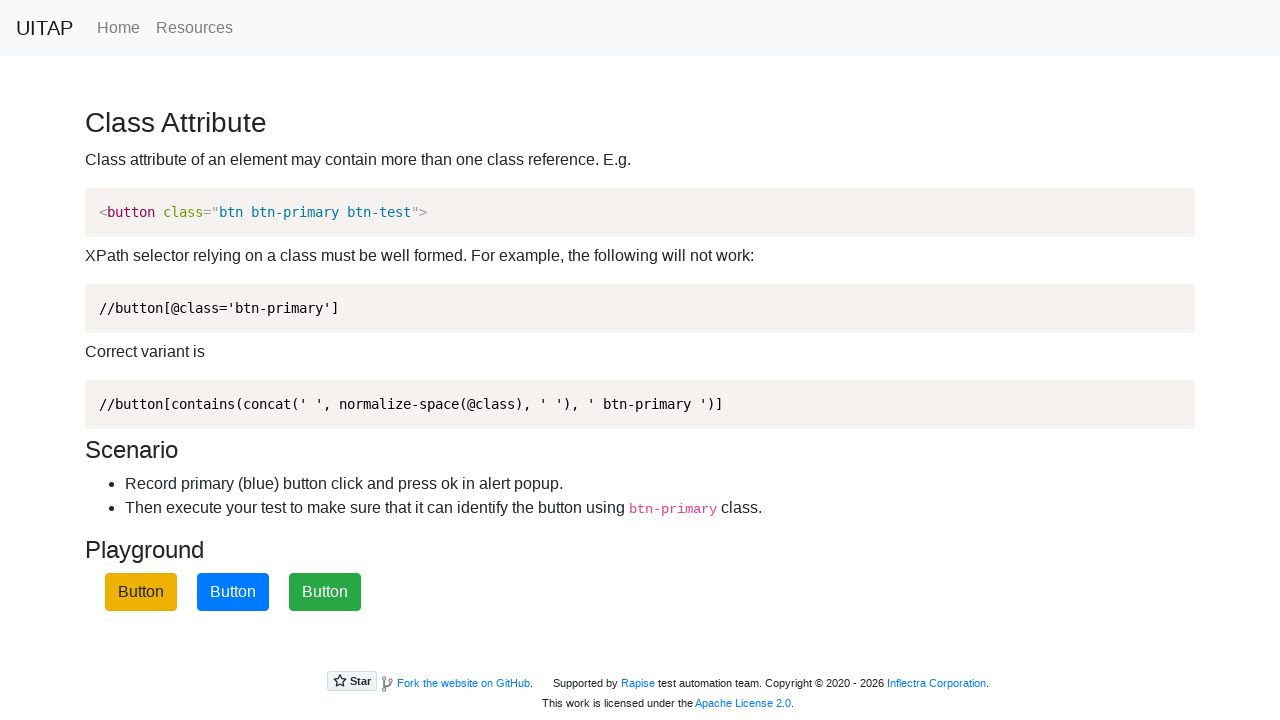

Clicked the blue button (iteration 3) at (233, 592) on button.btn.btn-primary.btn-test
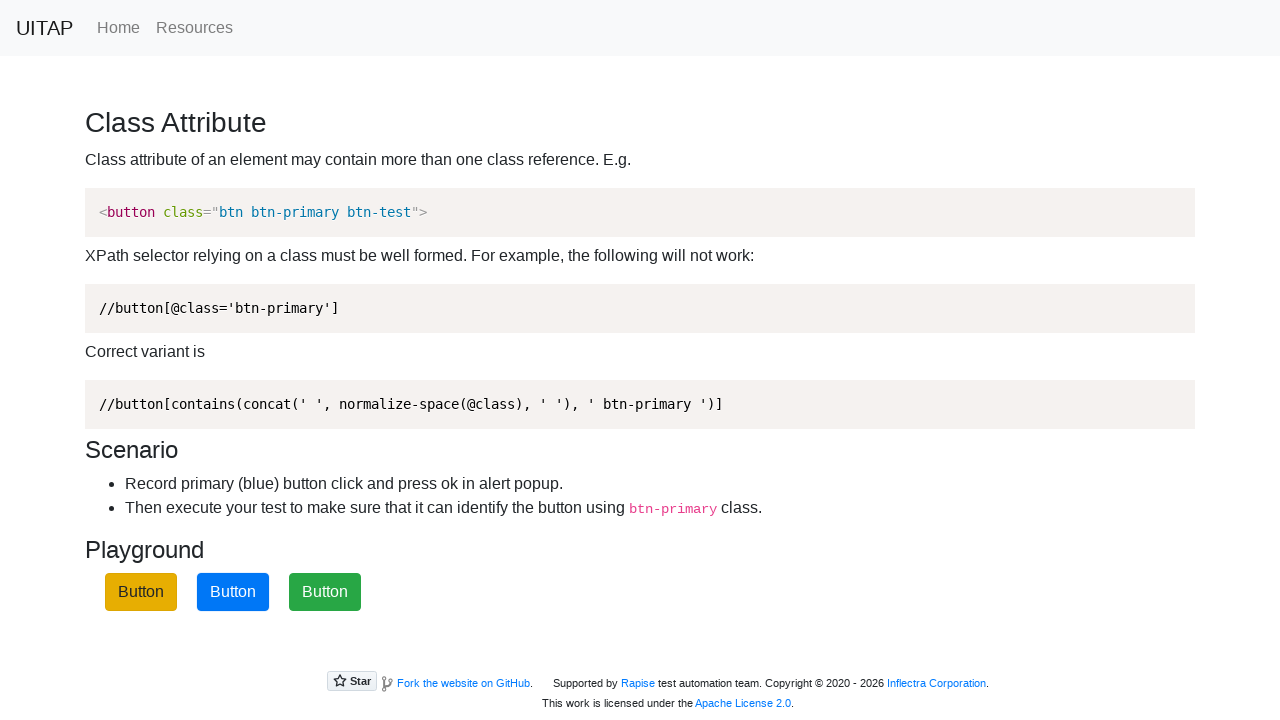

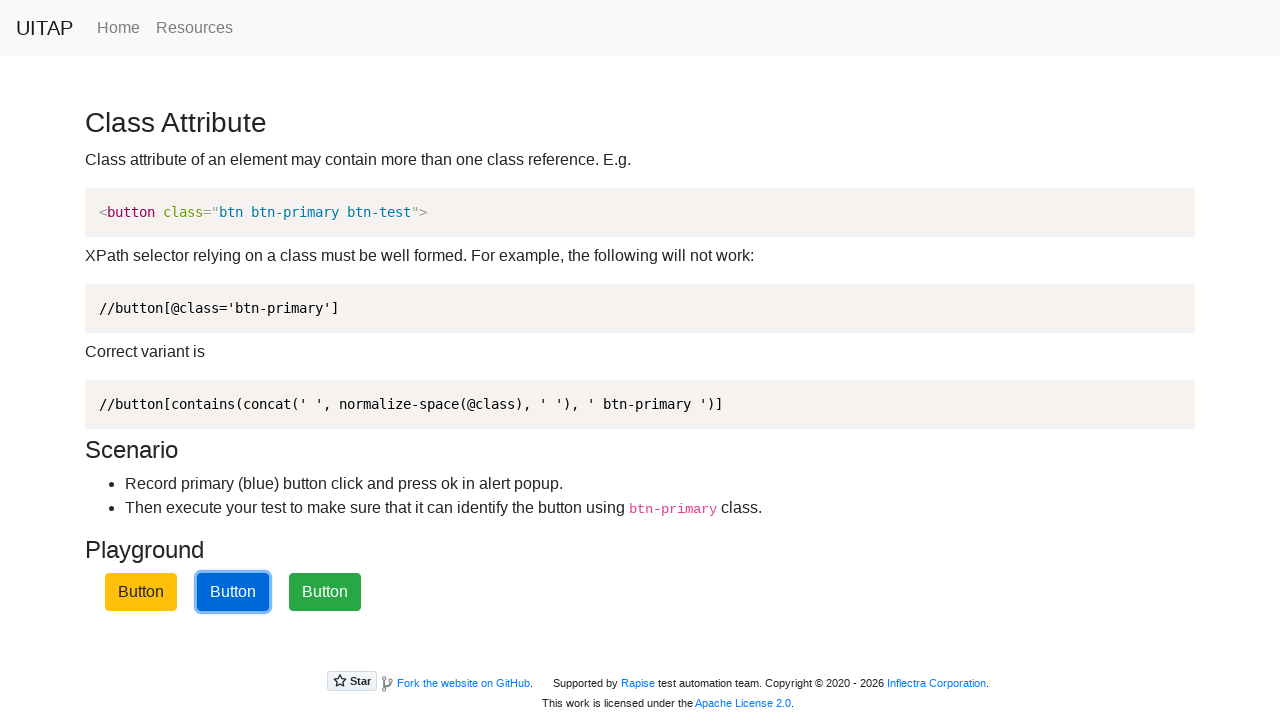